Tests the sign-up form by filling in the last name field

Starting URL: https://www.sharelane.com/cgi-bin/register.py?page=1&zip_code=12345

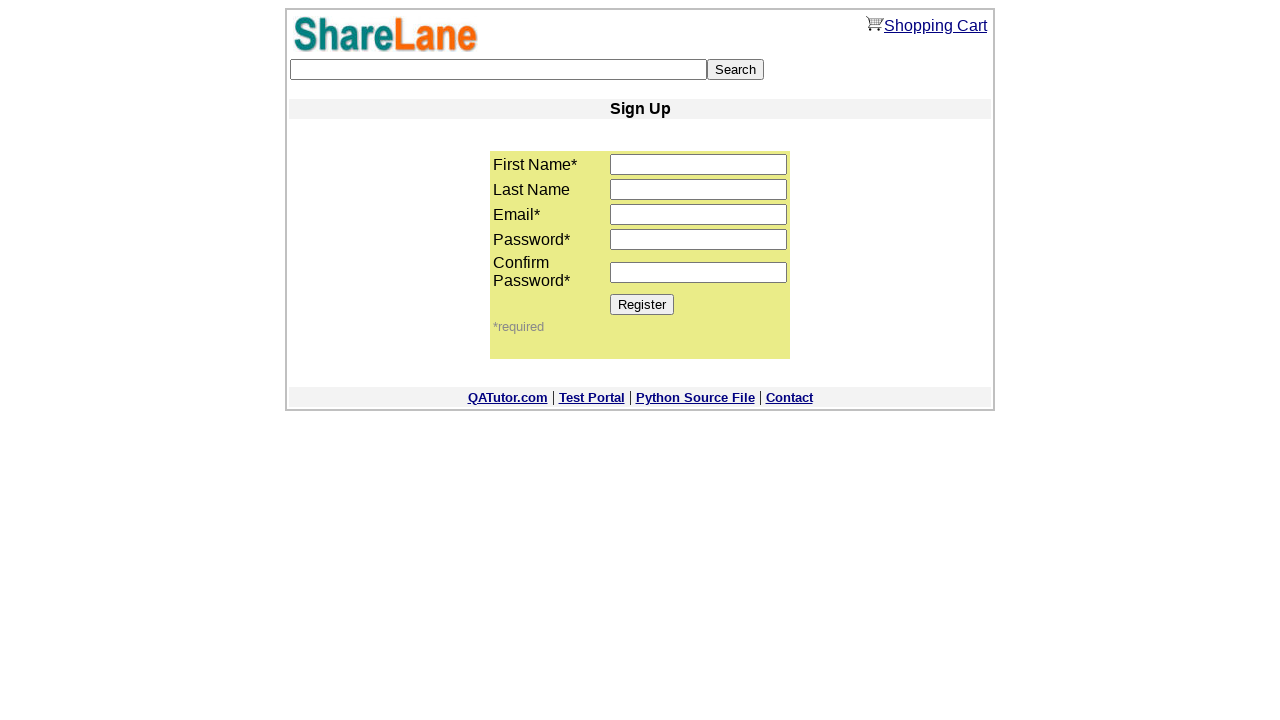

Navigated to sign-up form page with zip code 12345
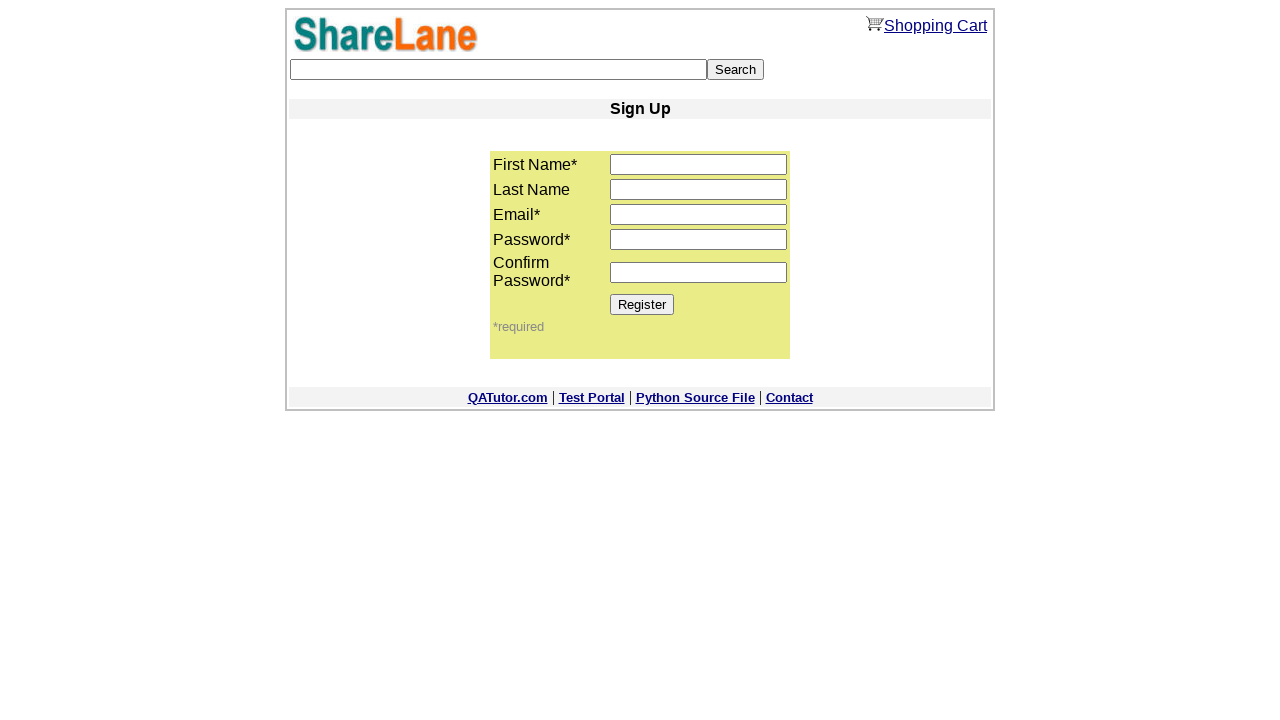

Filled last name field with 'Radan' on input[name='last_name']
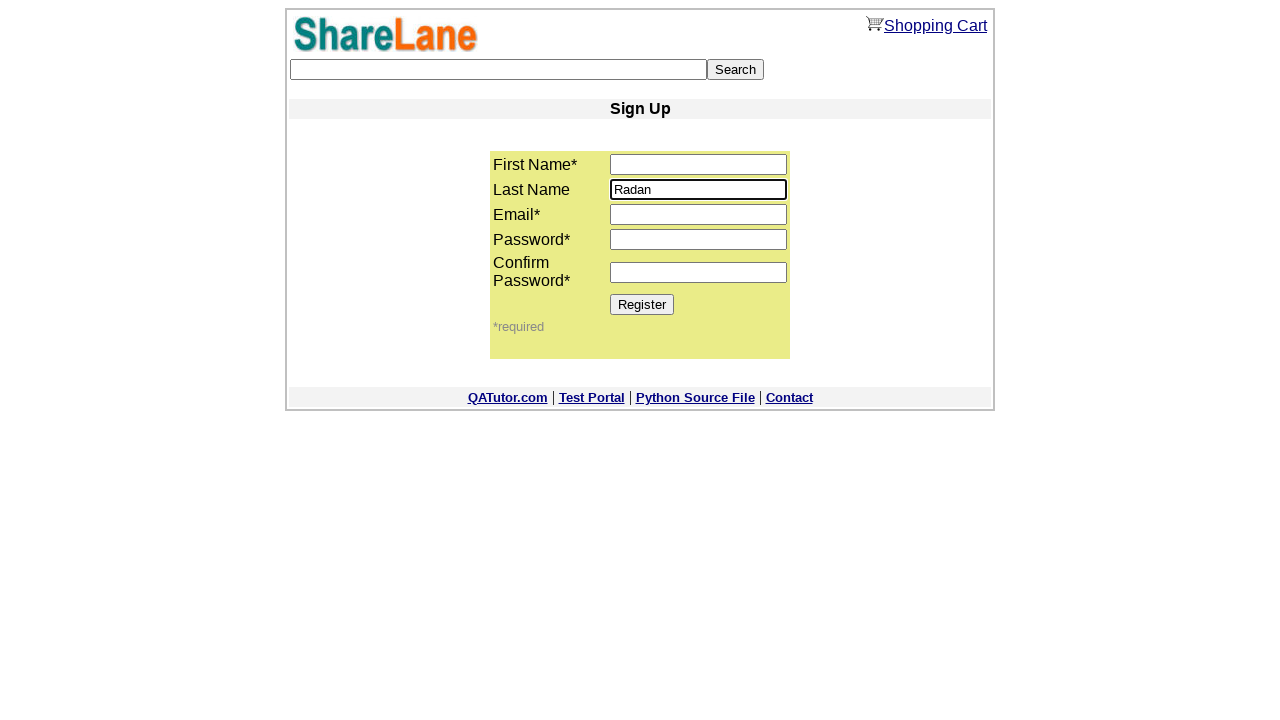

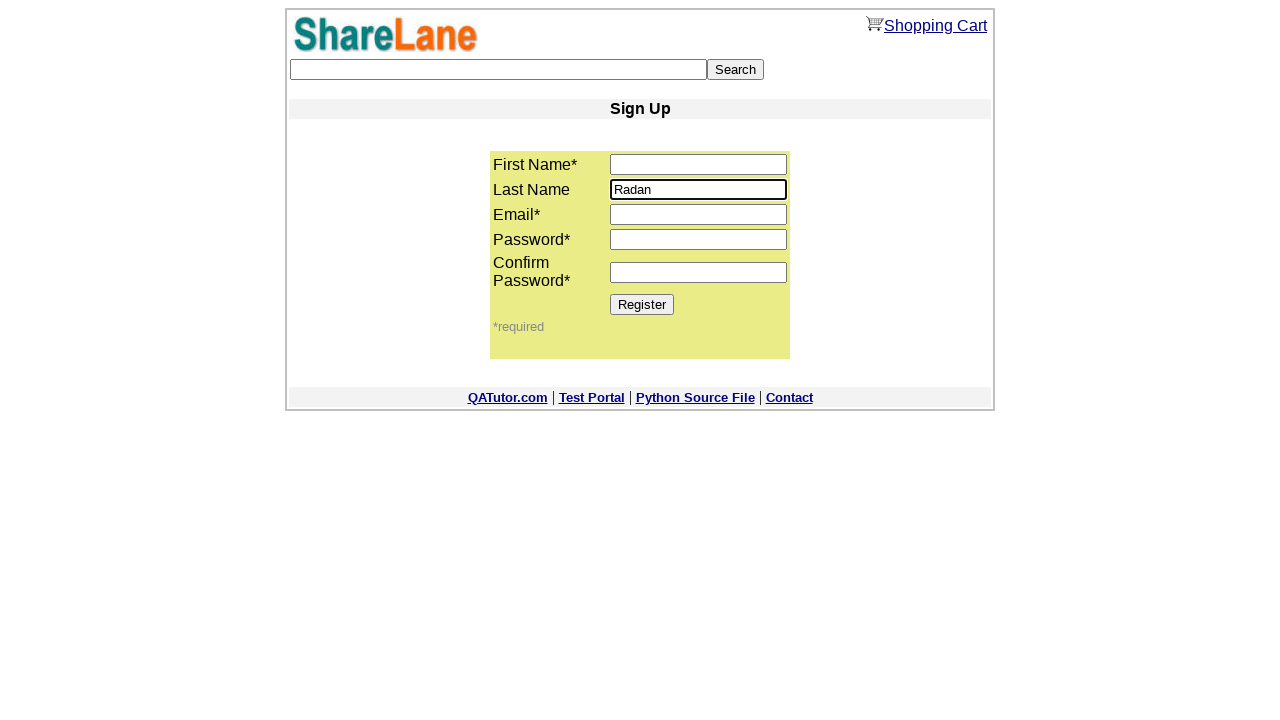